Tests a registration form by filling in first name, last name, and email fields in the first block, then submitting and verifying the success message.

Starting URL: https://suninjuly.github.io/registration1.html

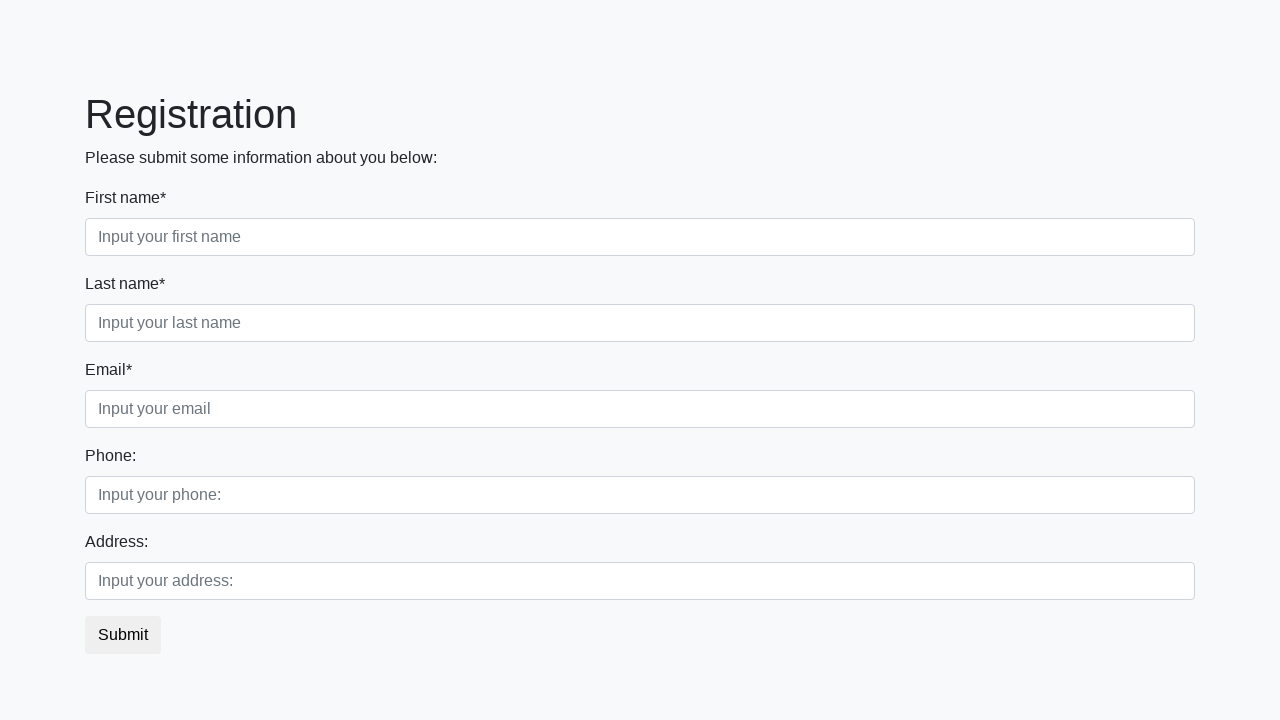

Filled first name field with 'Alex' on .first_block input.first
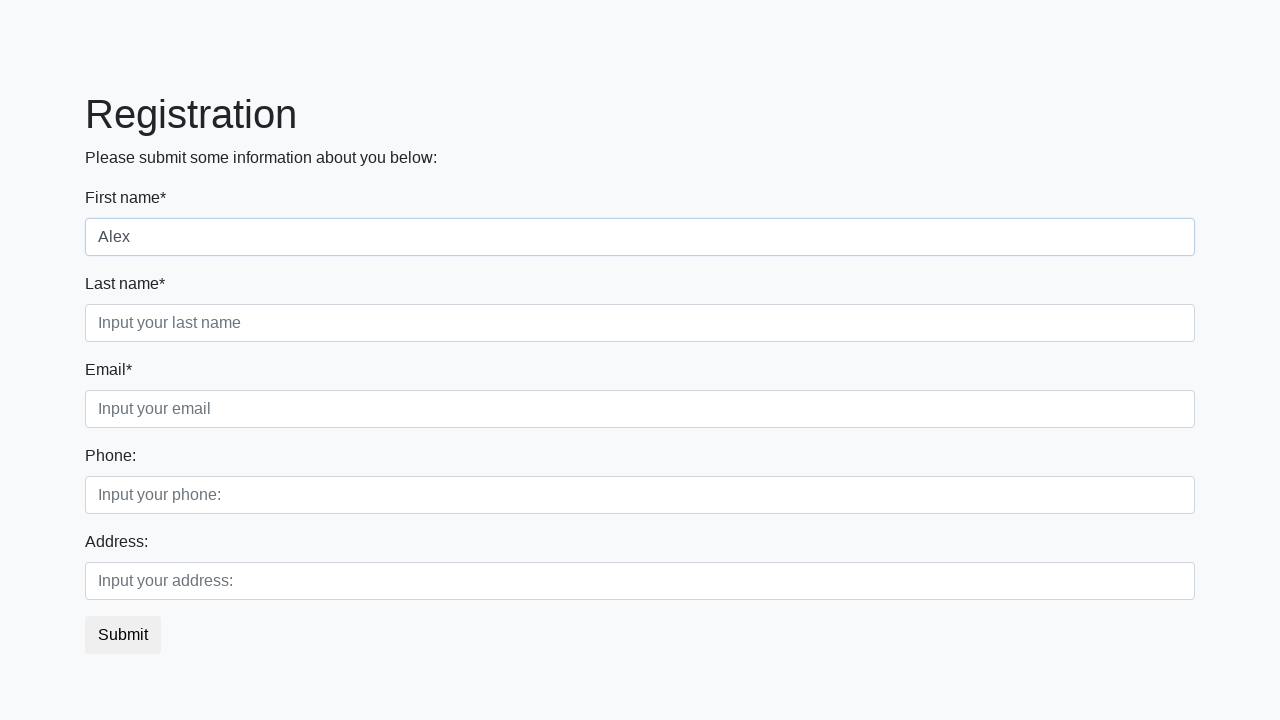

Filled last name field with 'Johnson' on .first_block input.second
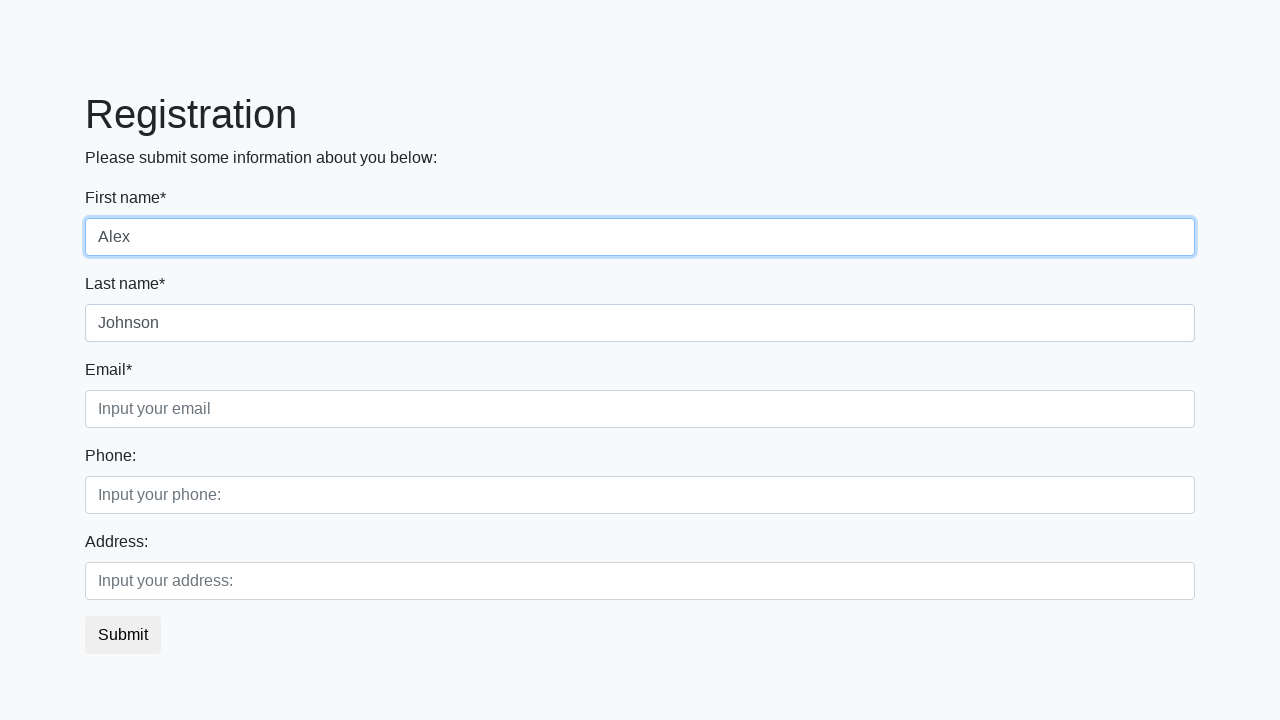

Filled email field with 'alex.johnson@example.com' on .first_block input.third
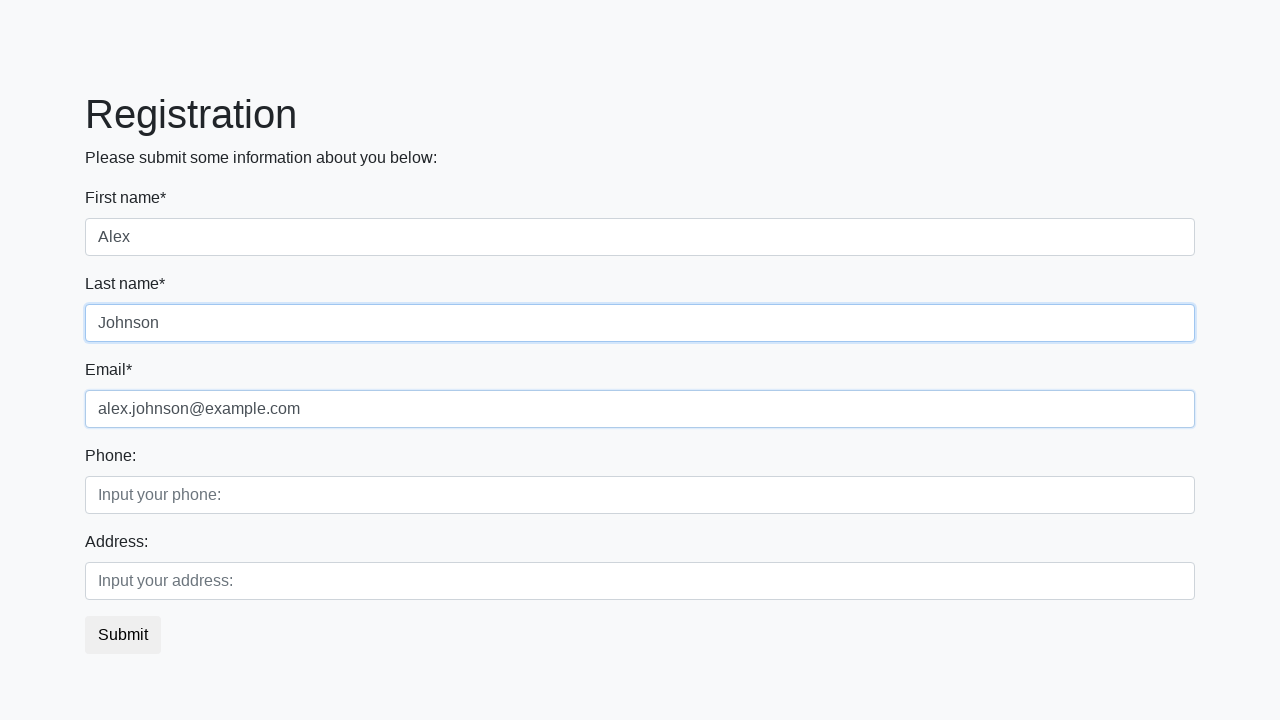

Clicked submit button to register at (123, 635) on button.btn
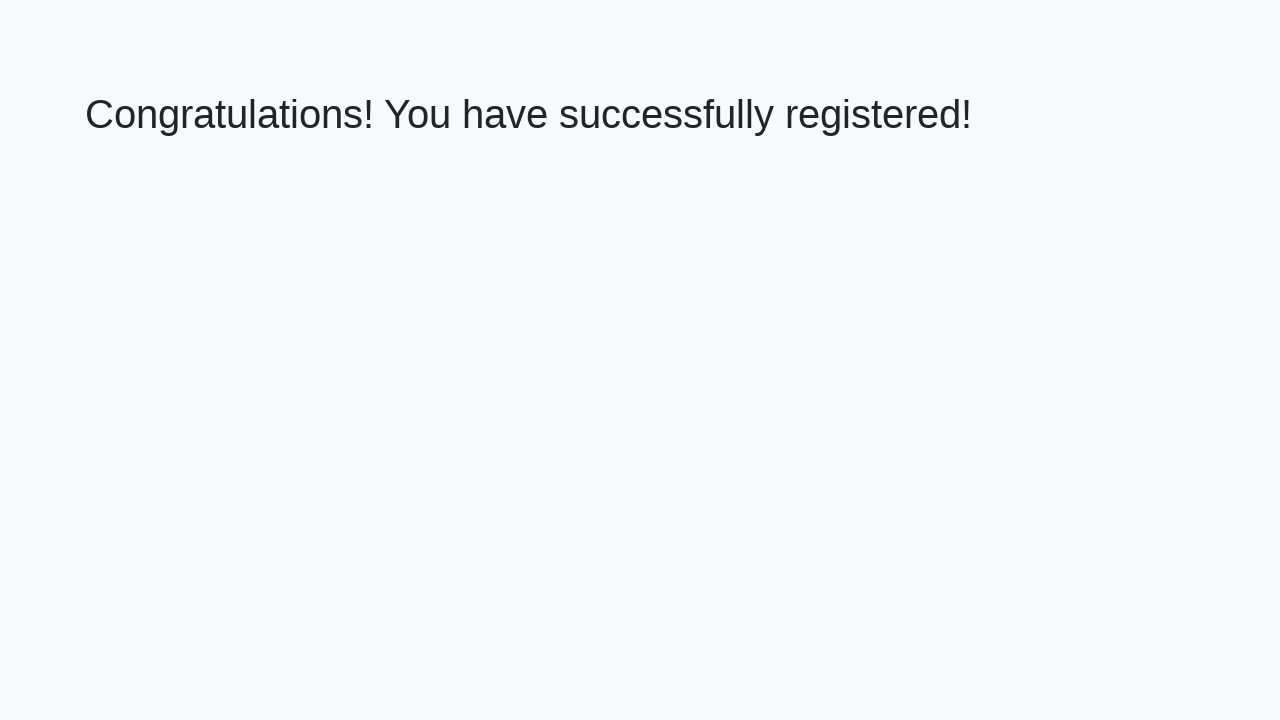

Success message heading loaded
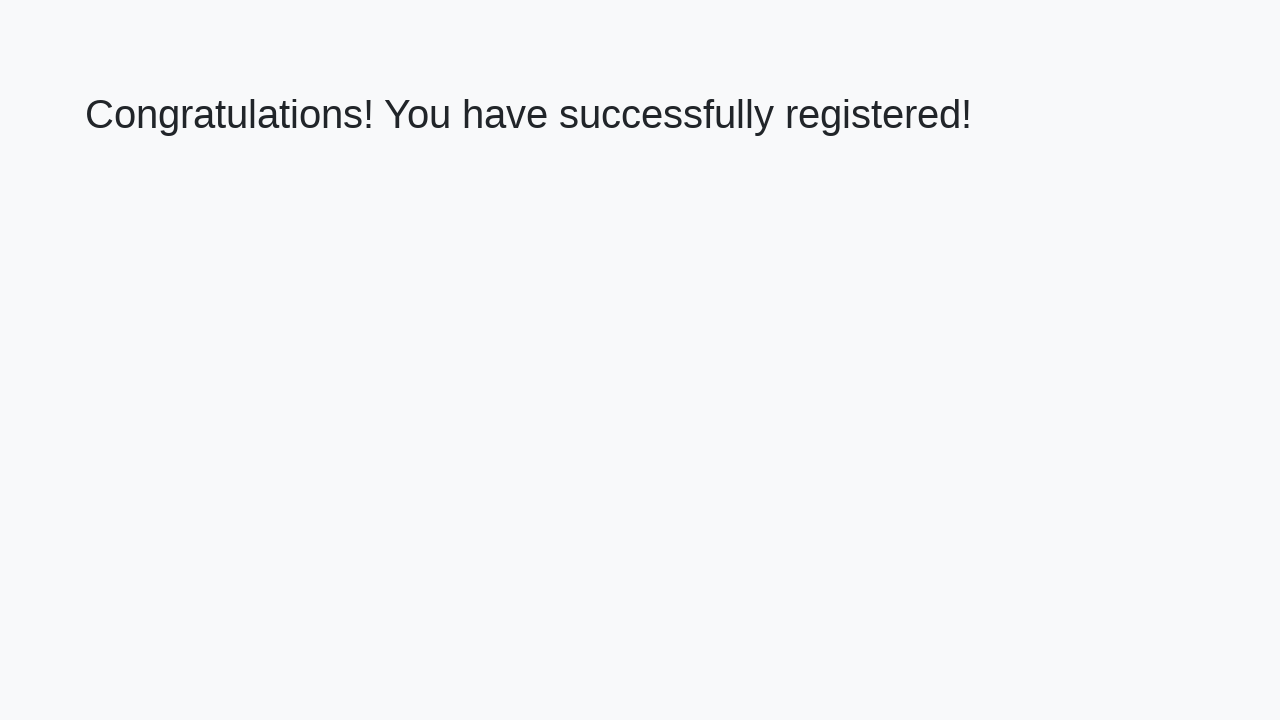

Retrieved success message text
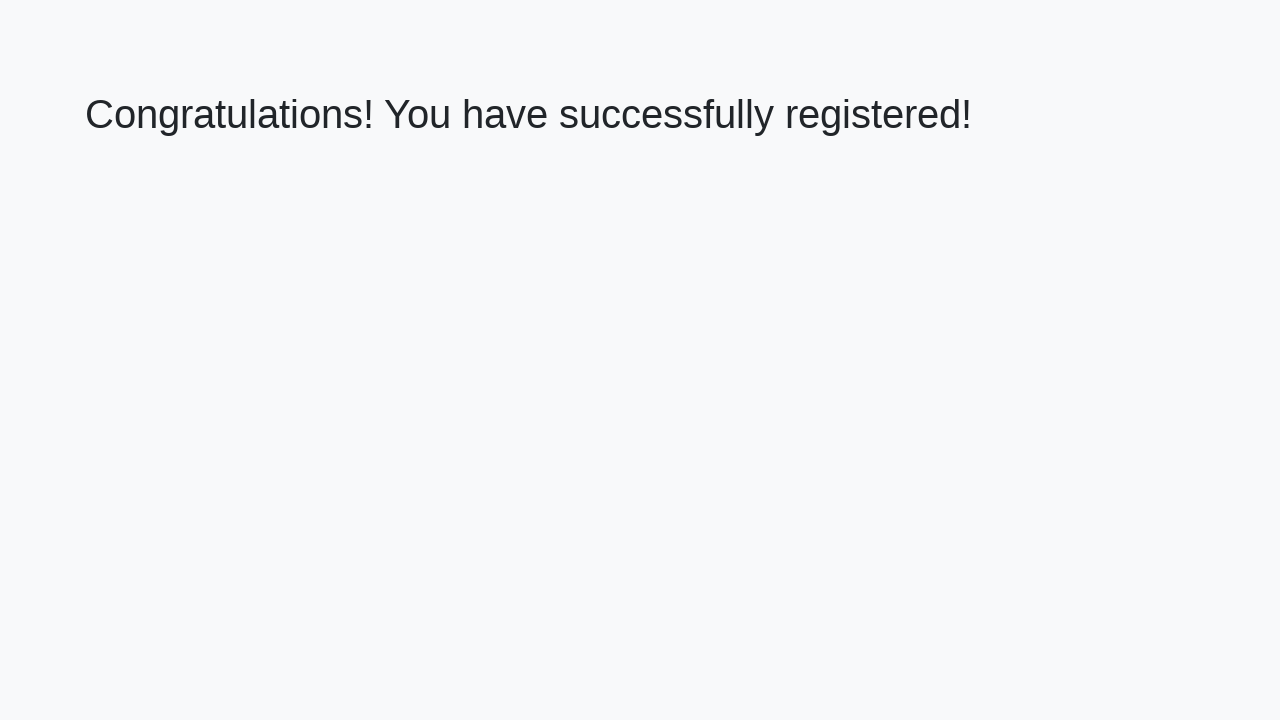

Verified success message: 'Congratulations! You have successfully registered!'
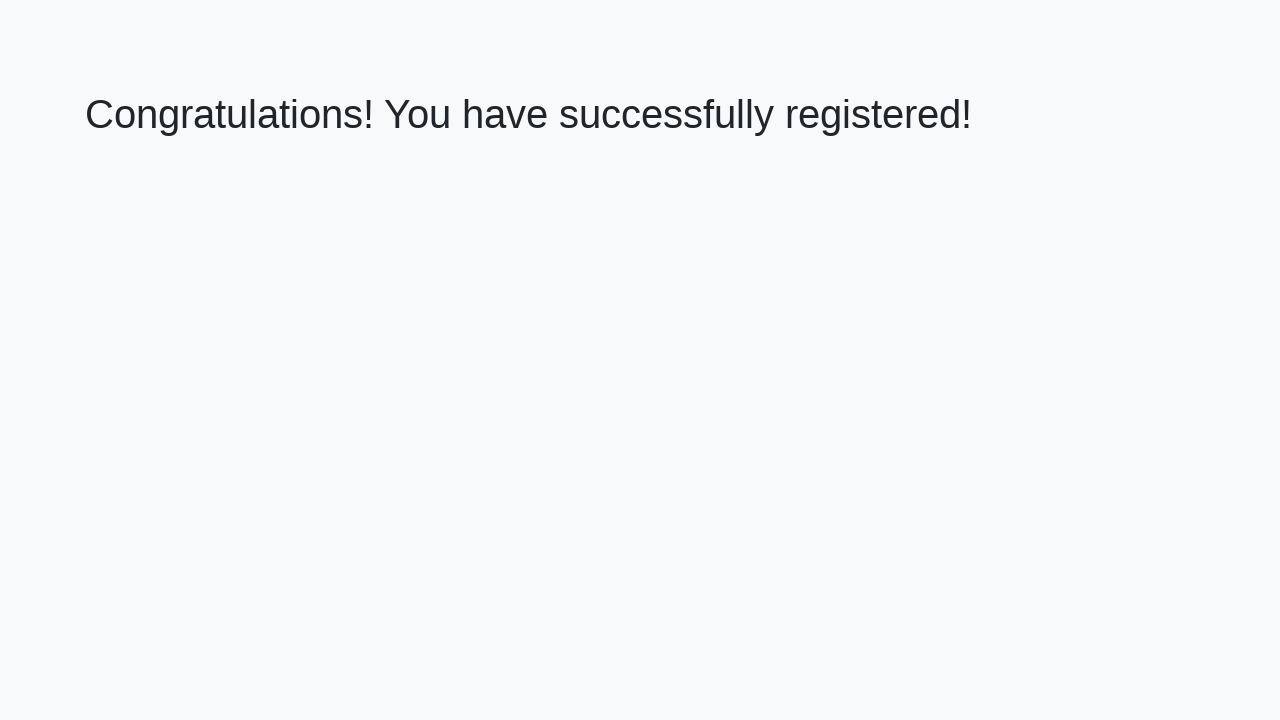

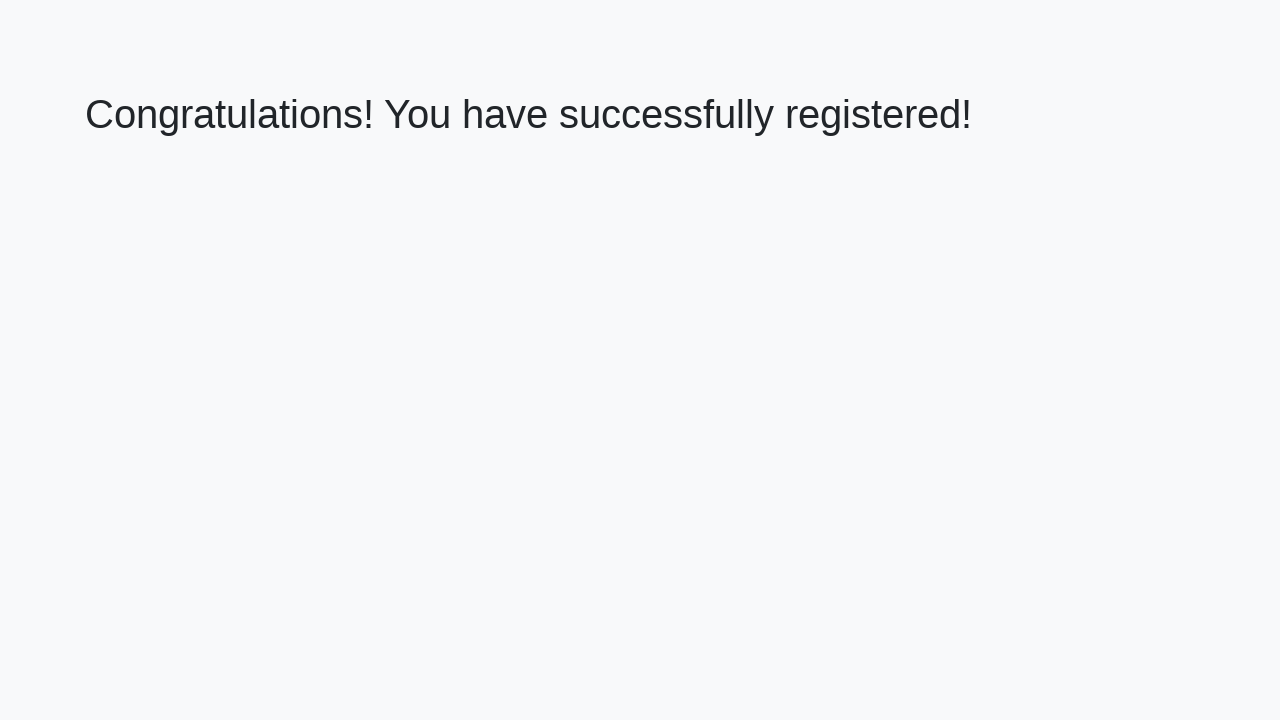